Navigates to the SauceLabs test guinea pig page and verifies the page loads successfully by checking for the page title.

Starting URL: http://saucelabs.com/test/guinea-pig

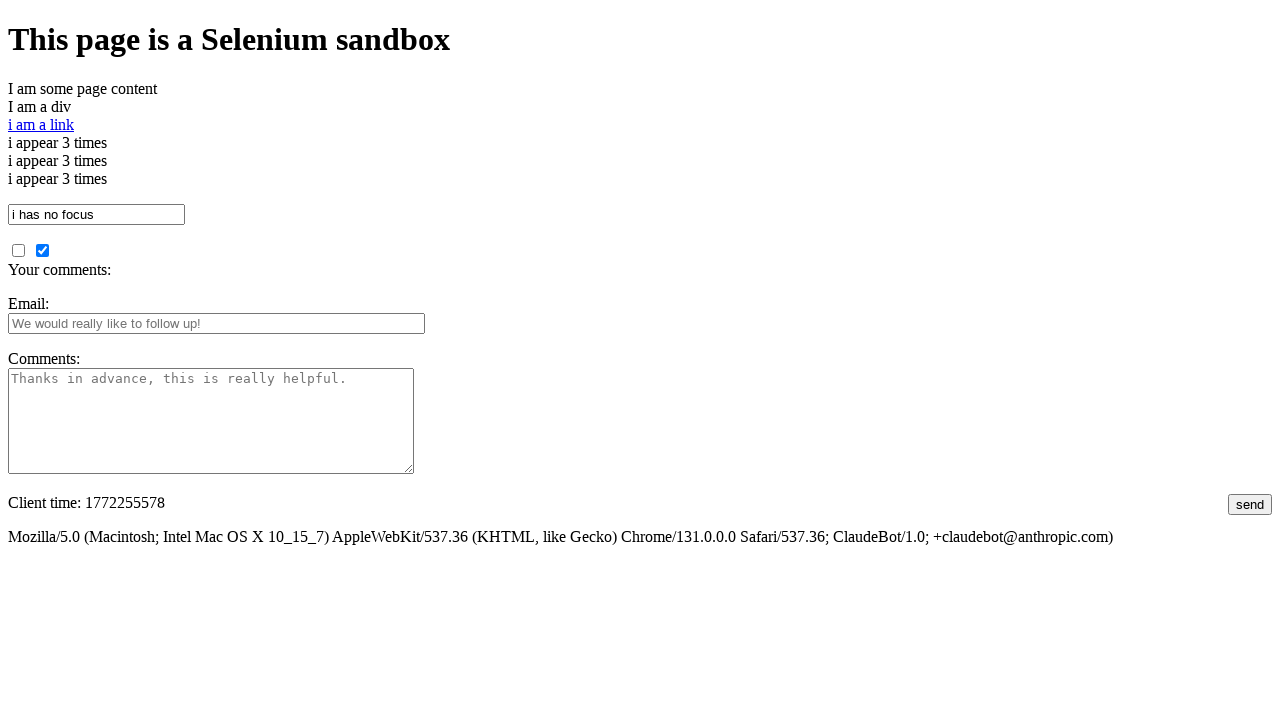

Navigated to SauceLabs test guinea pig page
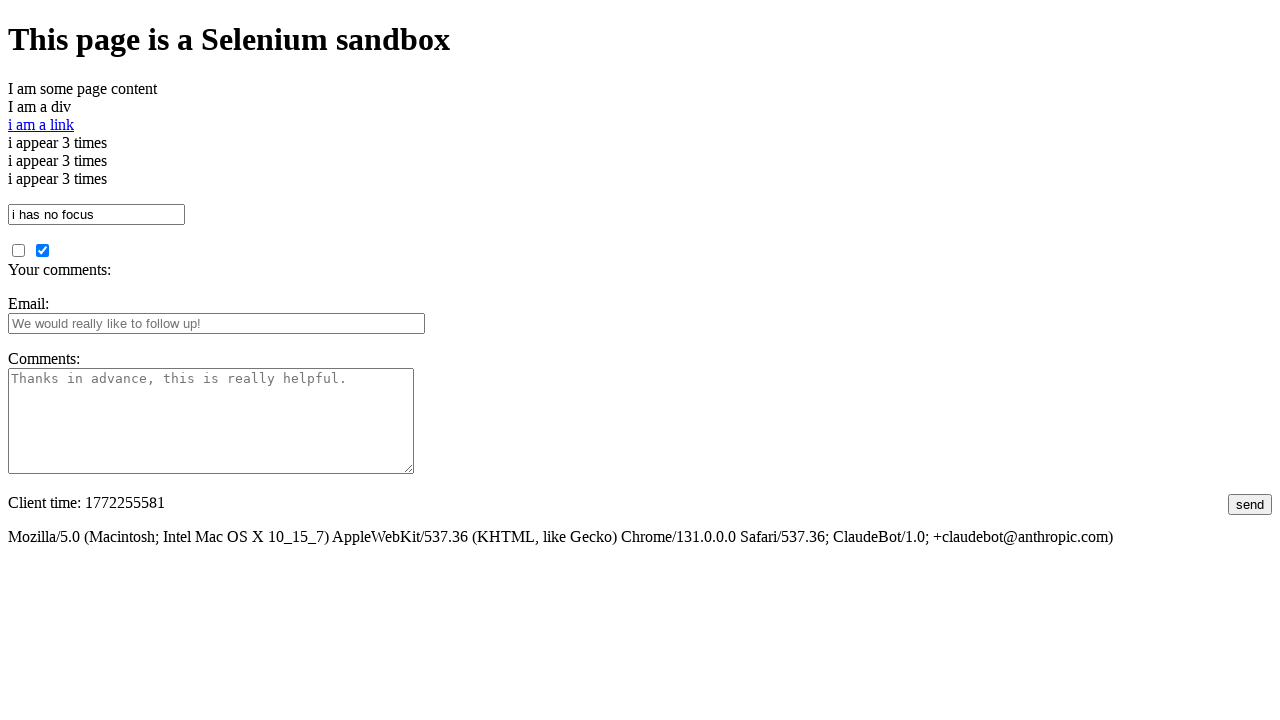

Page DOM content loaded
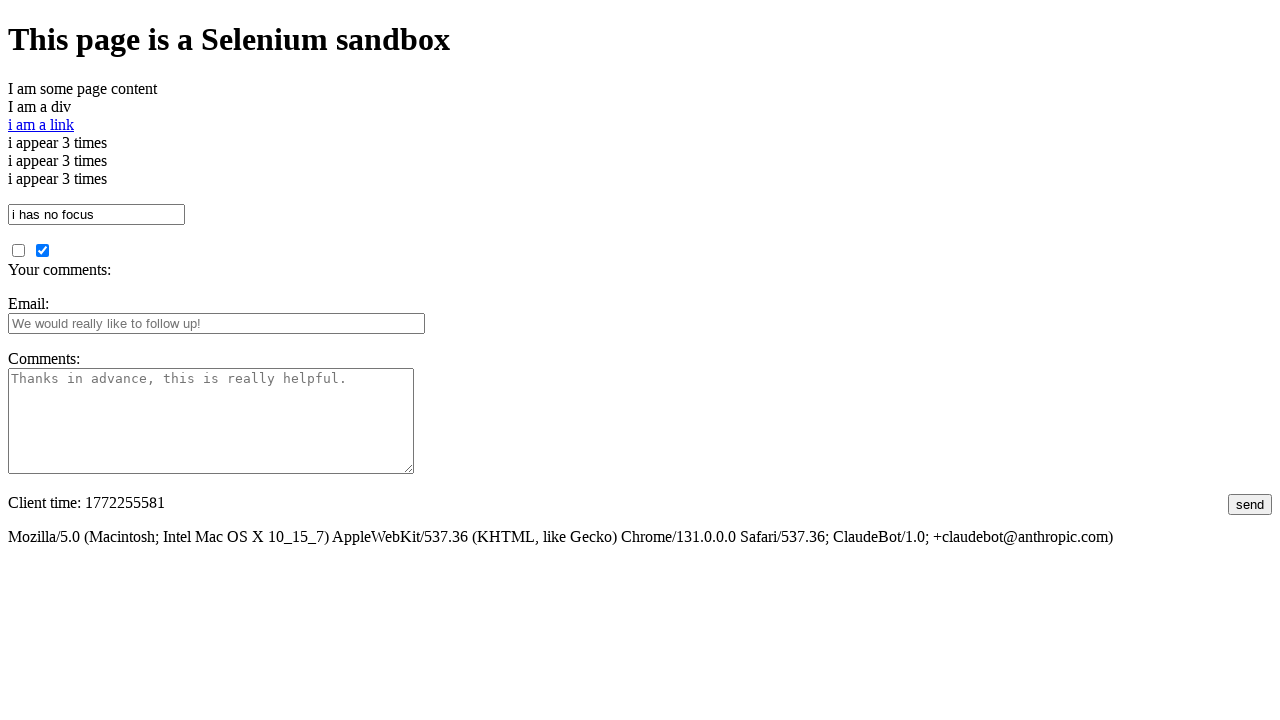

Retrieved page title
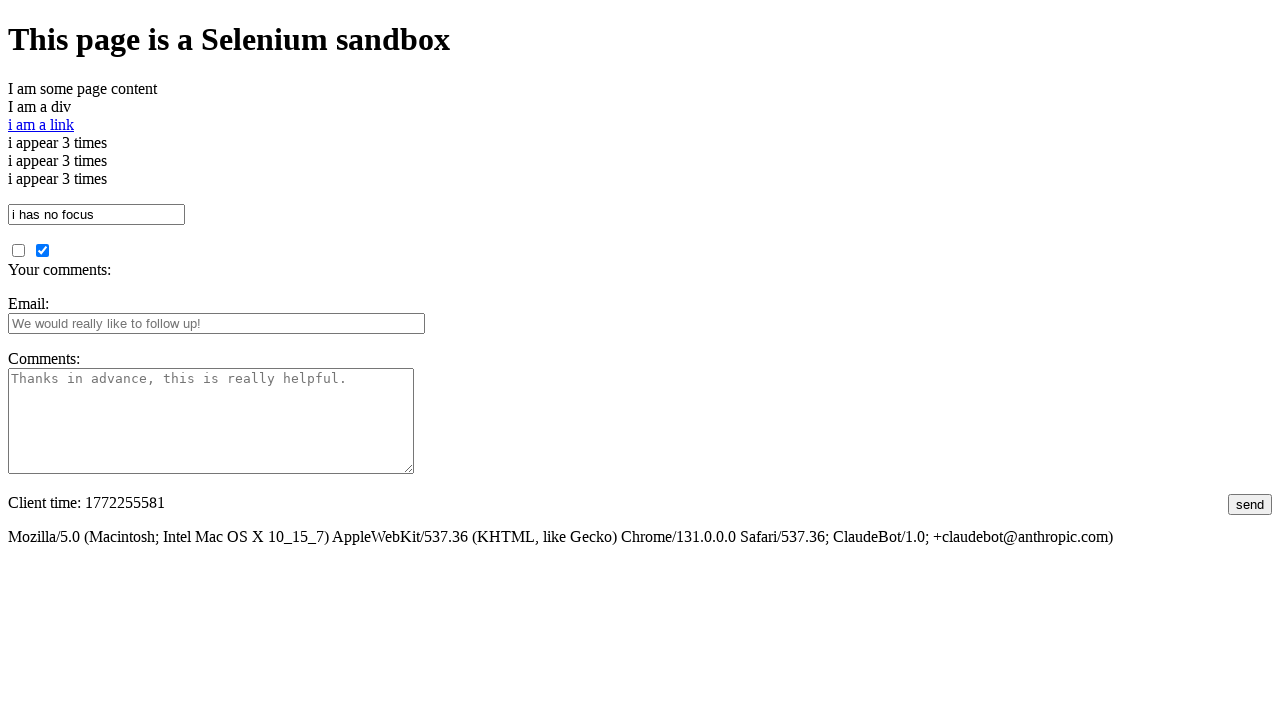

Verified page title is not empty
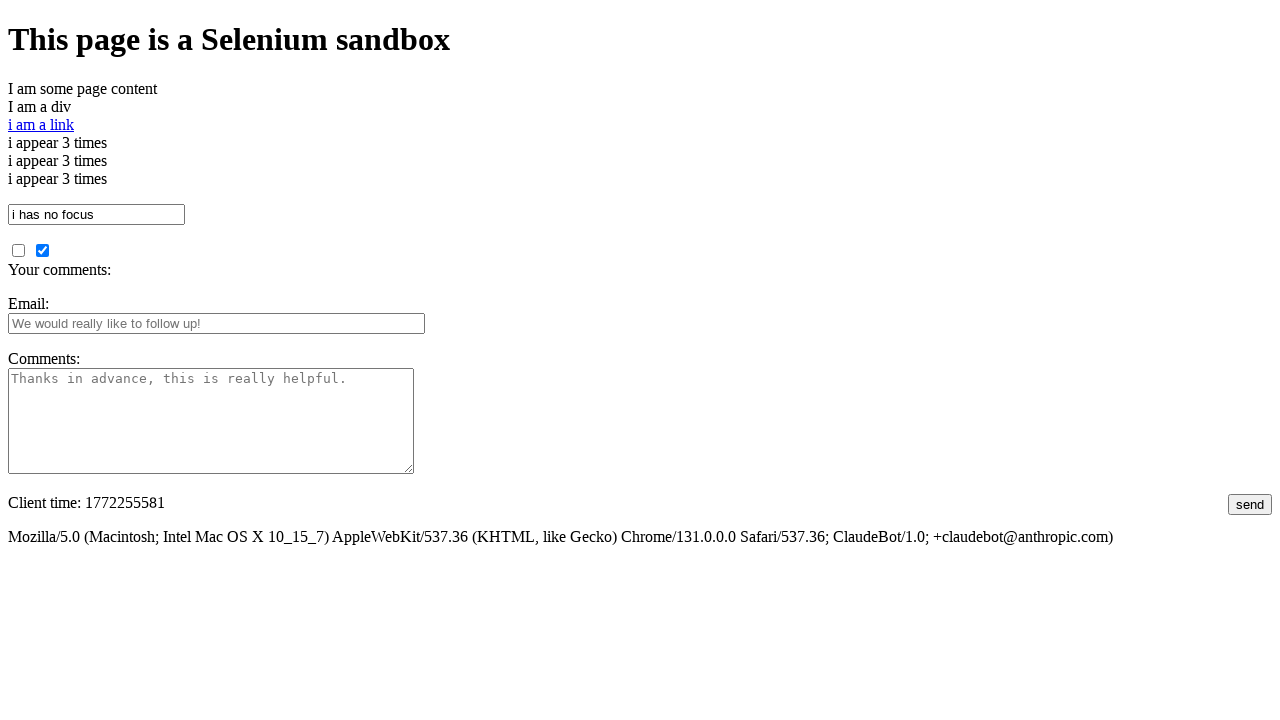

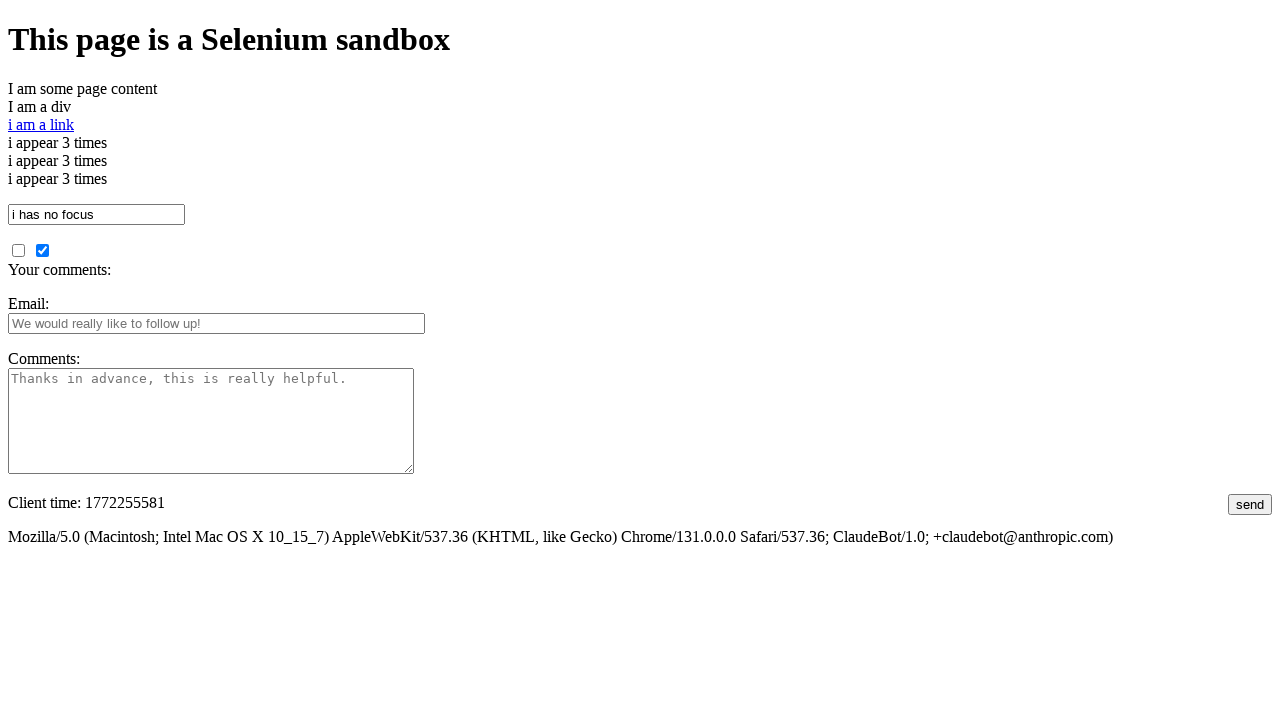